Tests the Text Box form submission by filling in name, email, current address, and permanent address fields, then verifying the submitted data is displayed correctly in the output section.

Starting URL: https://demoqa.com/text-box

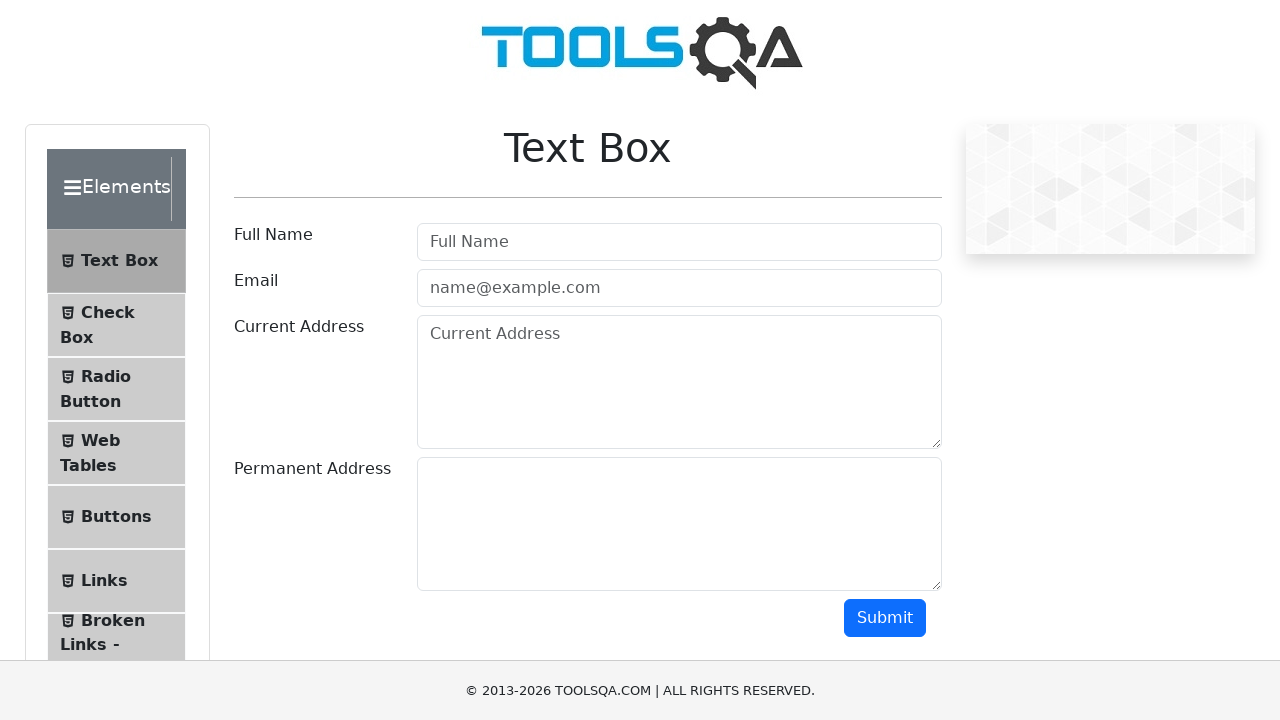

Filled userName field with 'Tran Thi B' on #userName
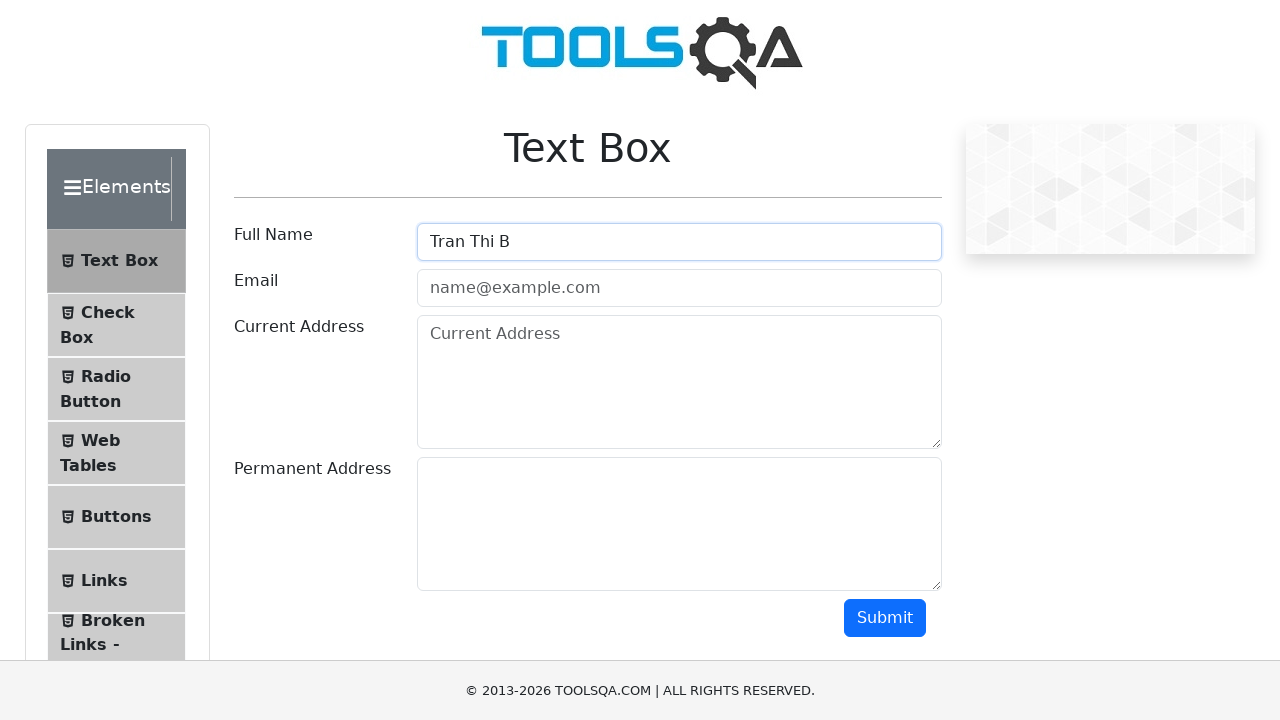

Filled userEmail field with 'tranthib@example.com' on #userEmail
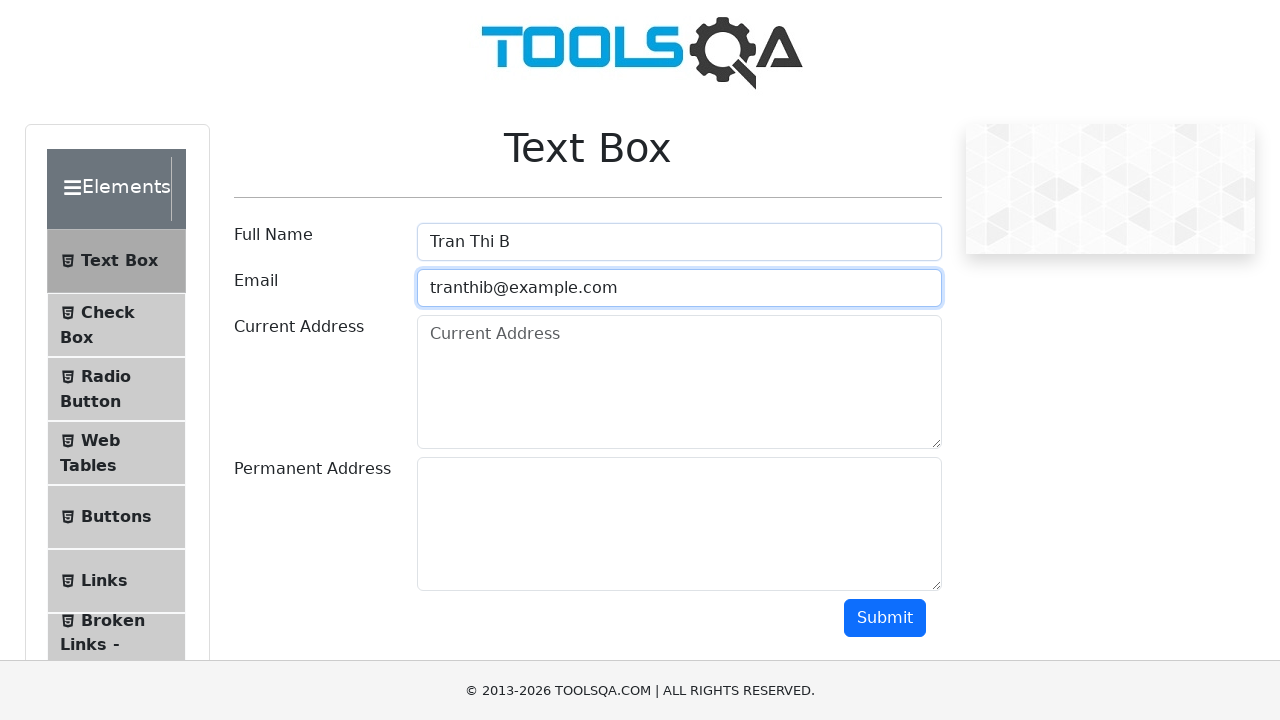

Filled currentAddress field with '789 Quang Trung' on #currentAddress
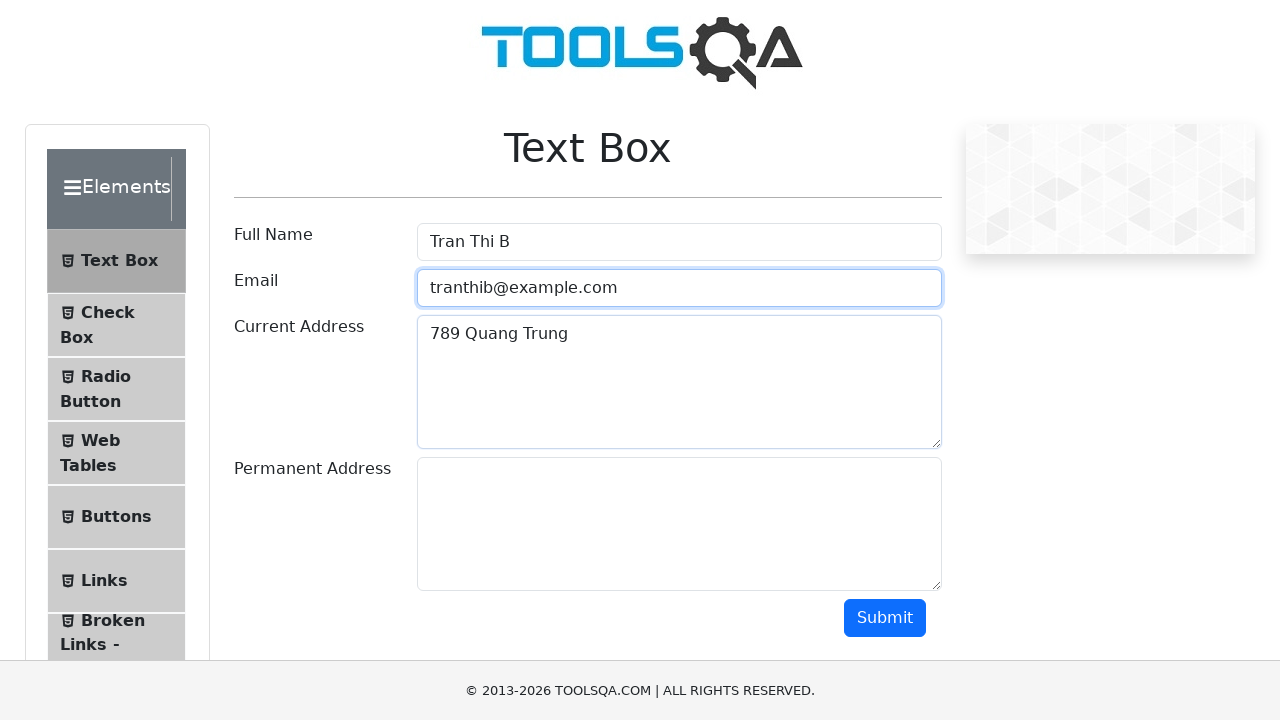

Filled permanentAddress field with '101 Le Loi' on #permanentAddress
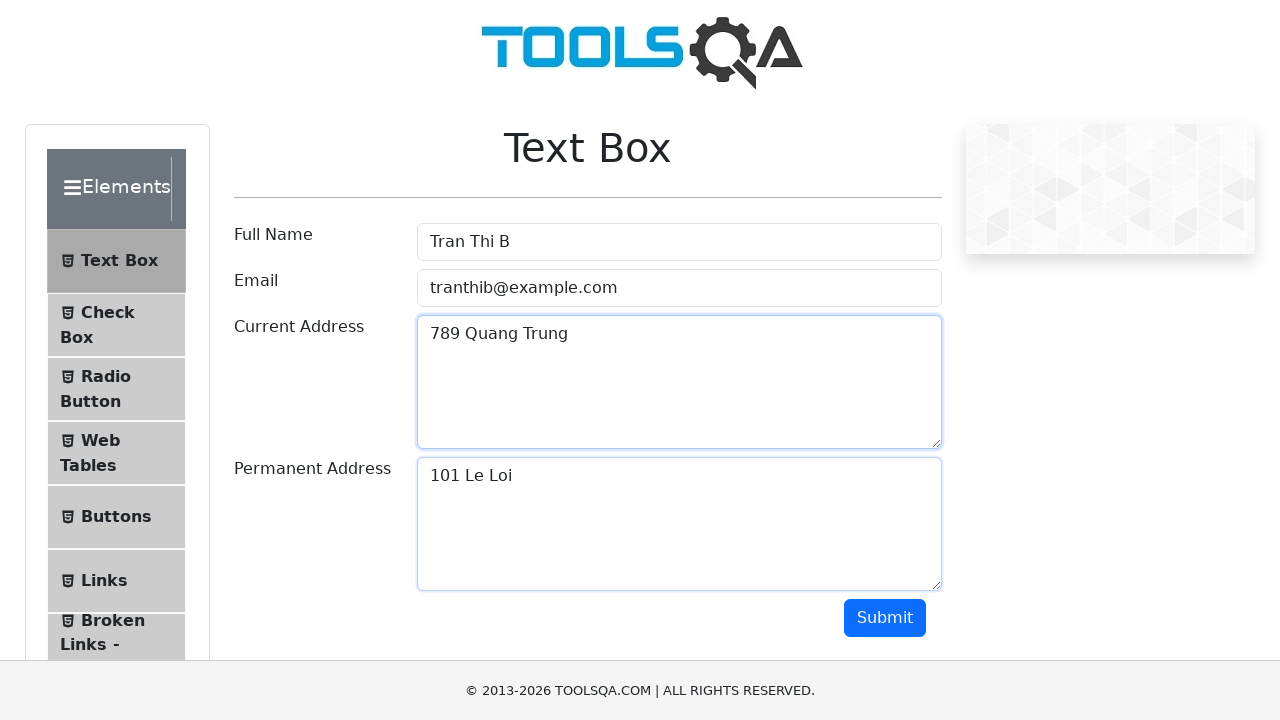

Clicked submit button to submit the form at (885, 618) on #submit
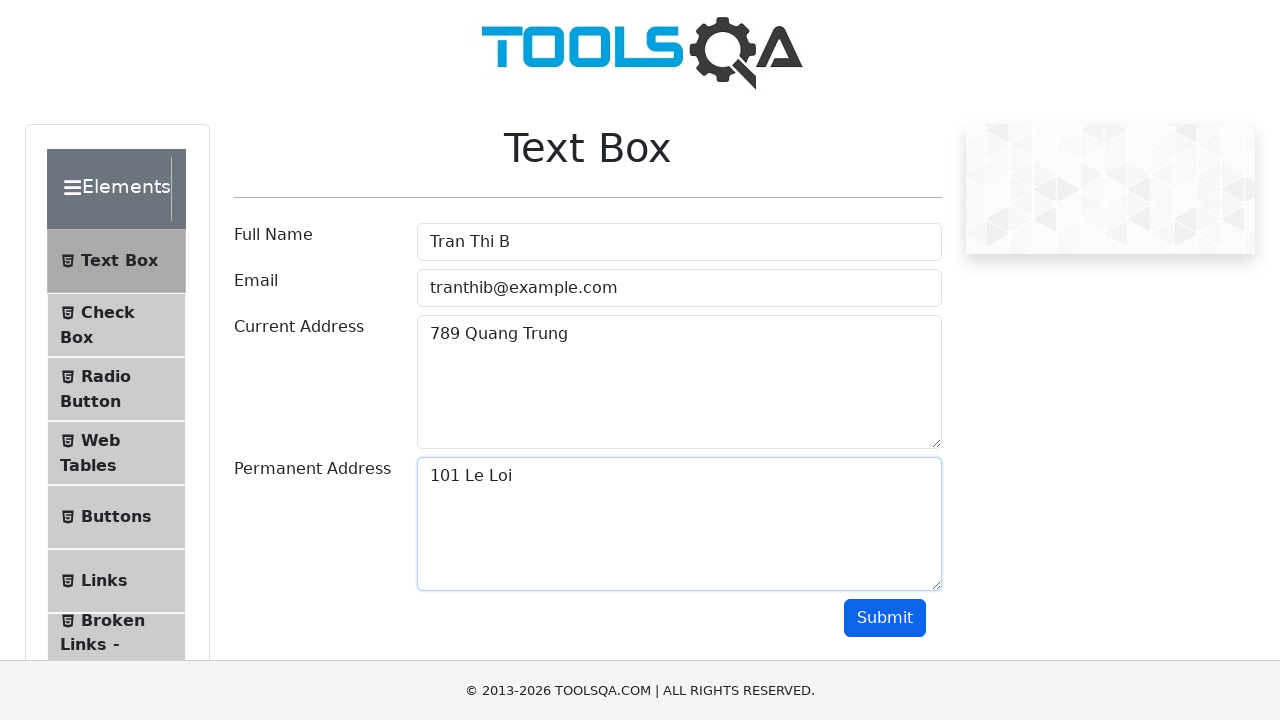

Waited for name result element to be displayed
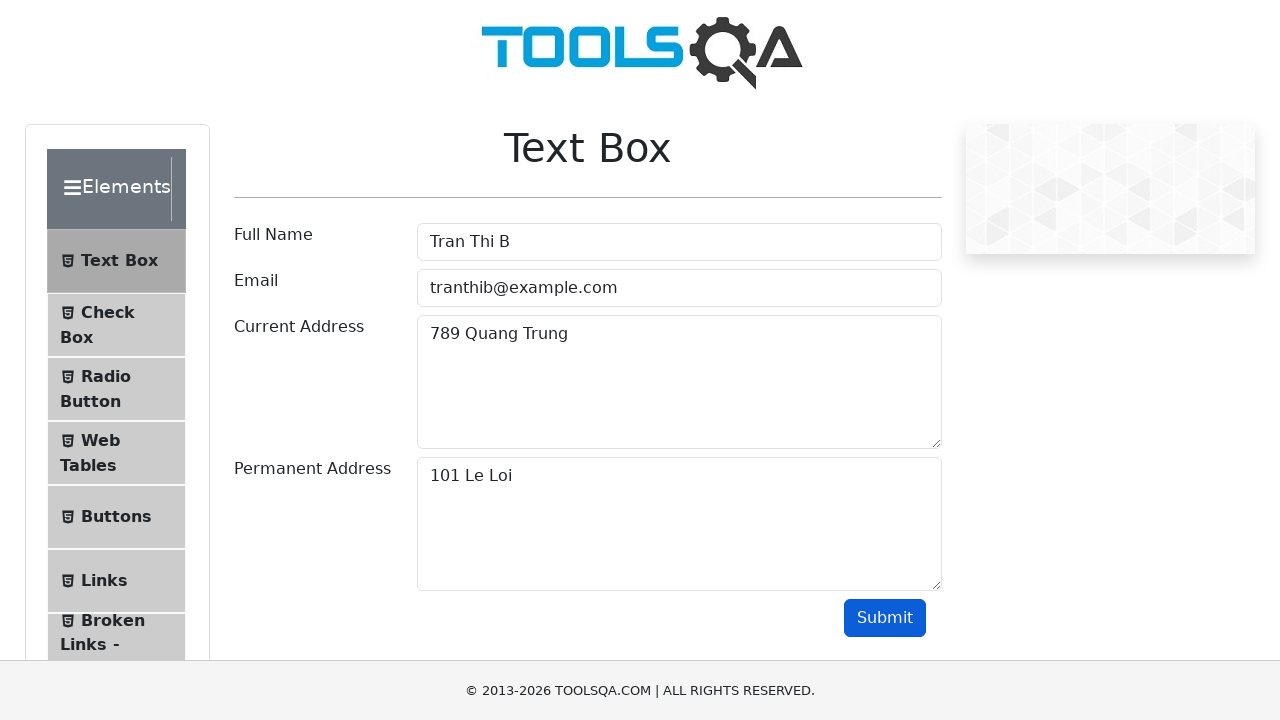

Retrieved name result from output section
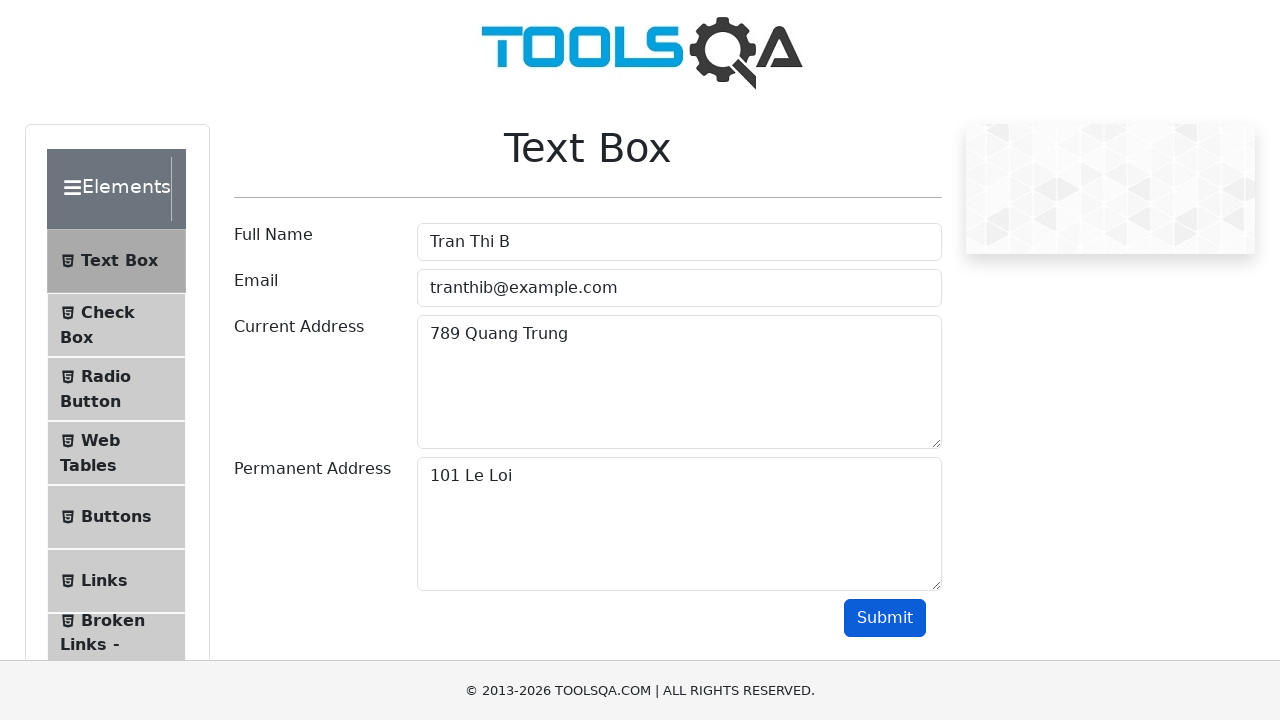

Retrieved email result from output section
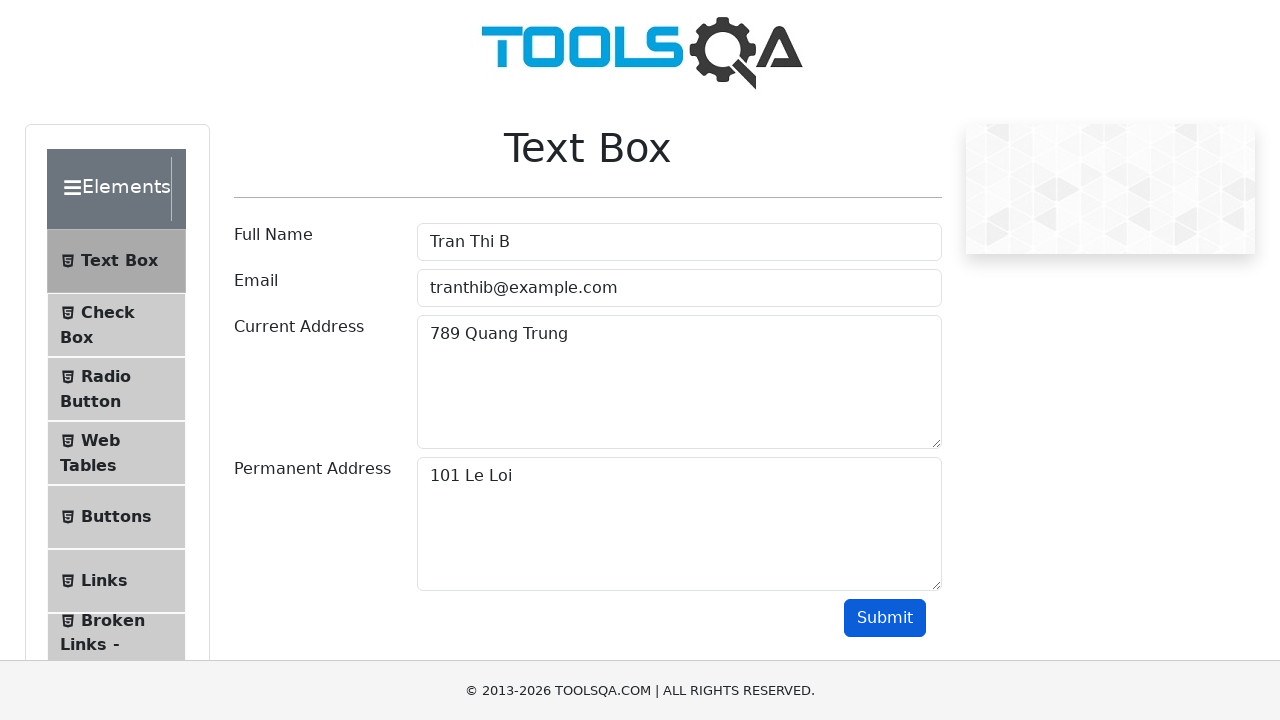

Asserted that 'Tran Thi B' is present in name result
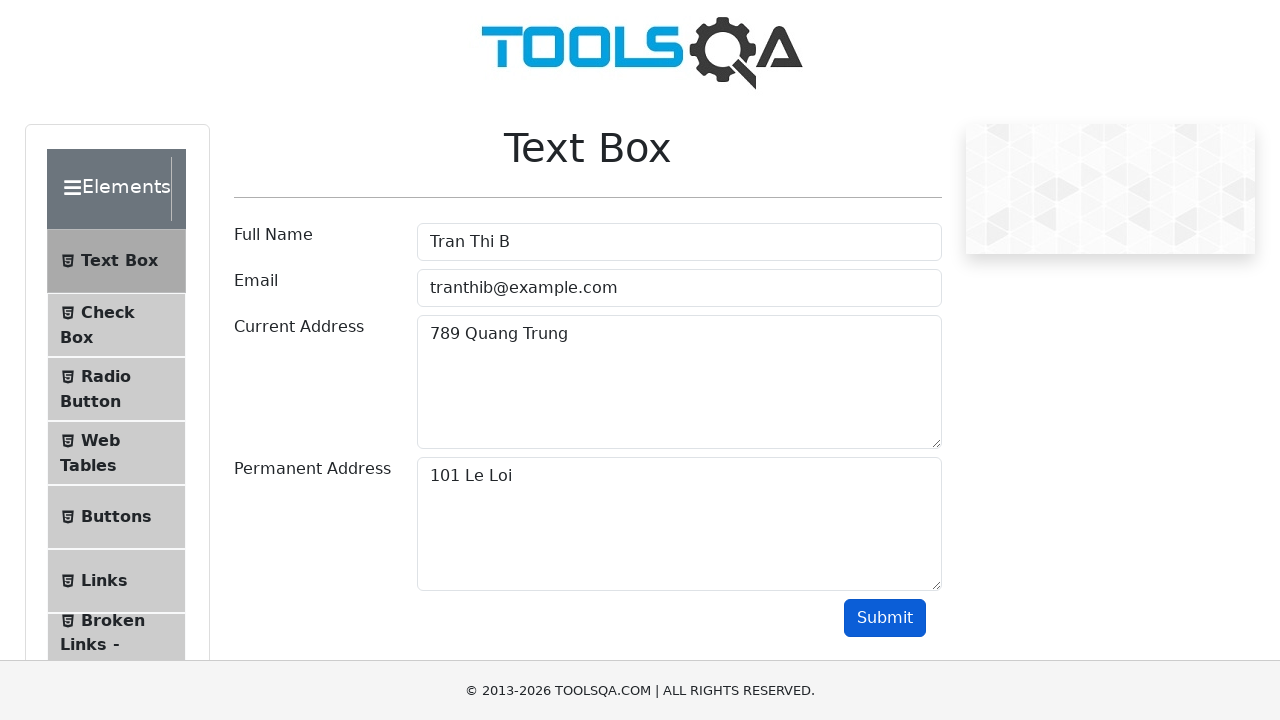

Asserted that 'tranthib@example.com' is present in email result
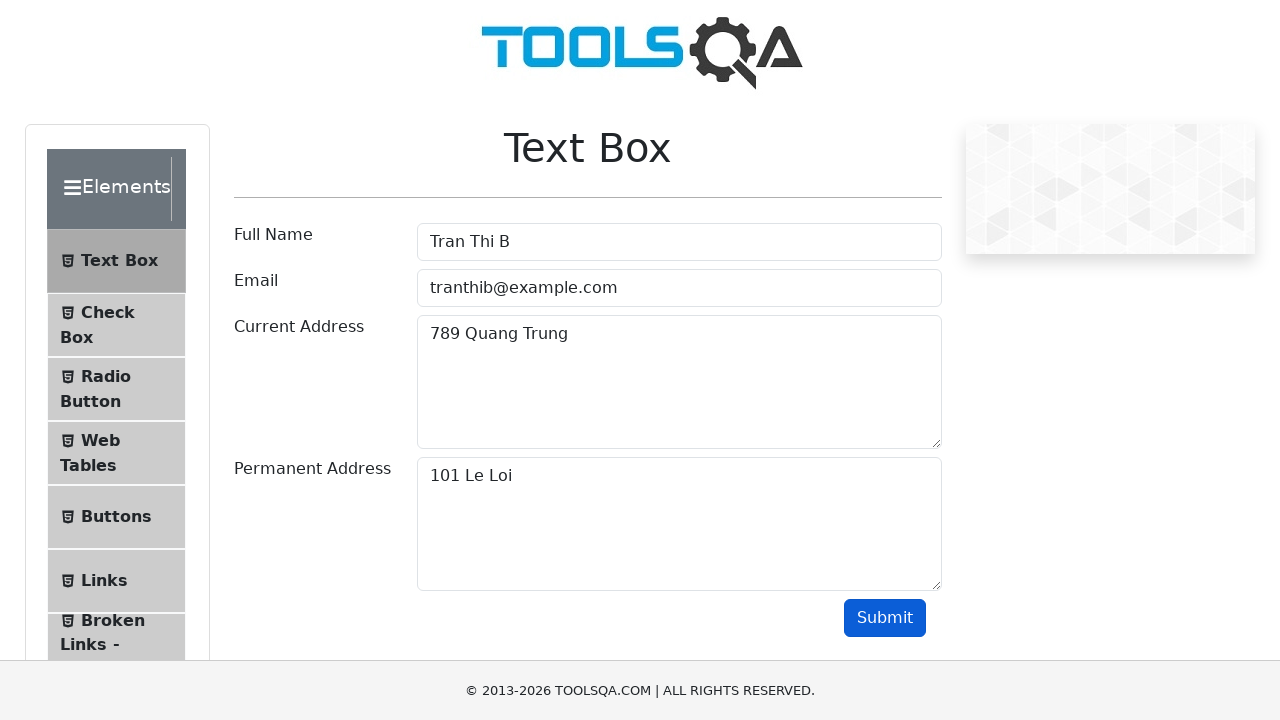

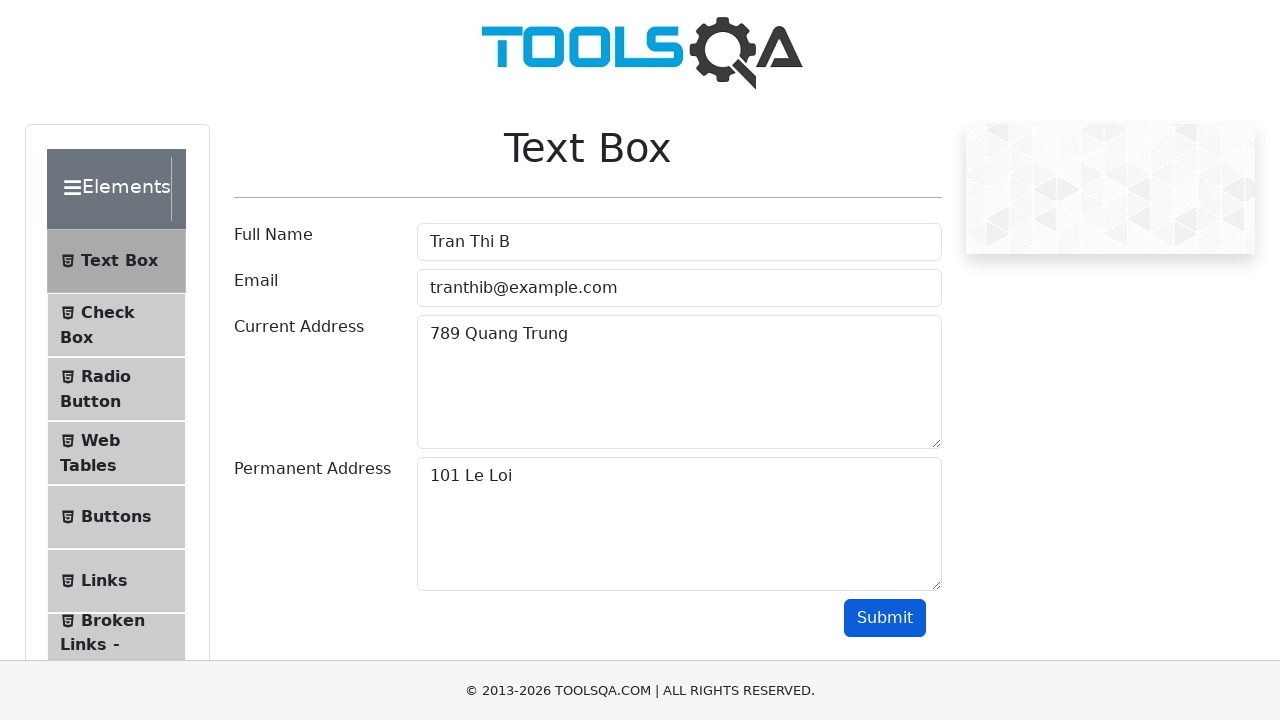